Tests alert handling functionality by clicking a button to trigger a simple alert, reading its text, and accepting it

Starting URL: https://training-support.net/webelements/alerts

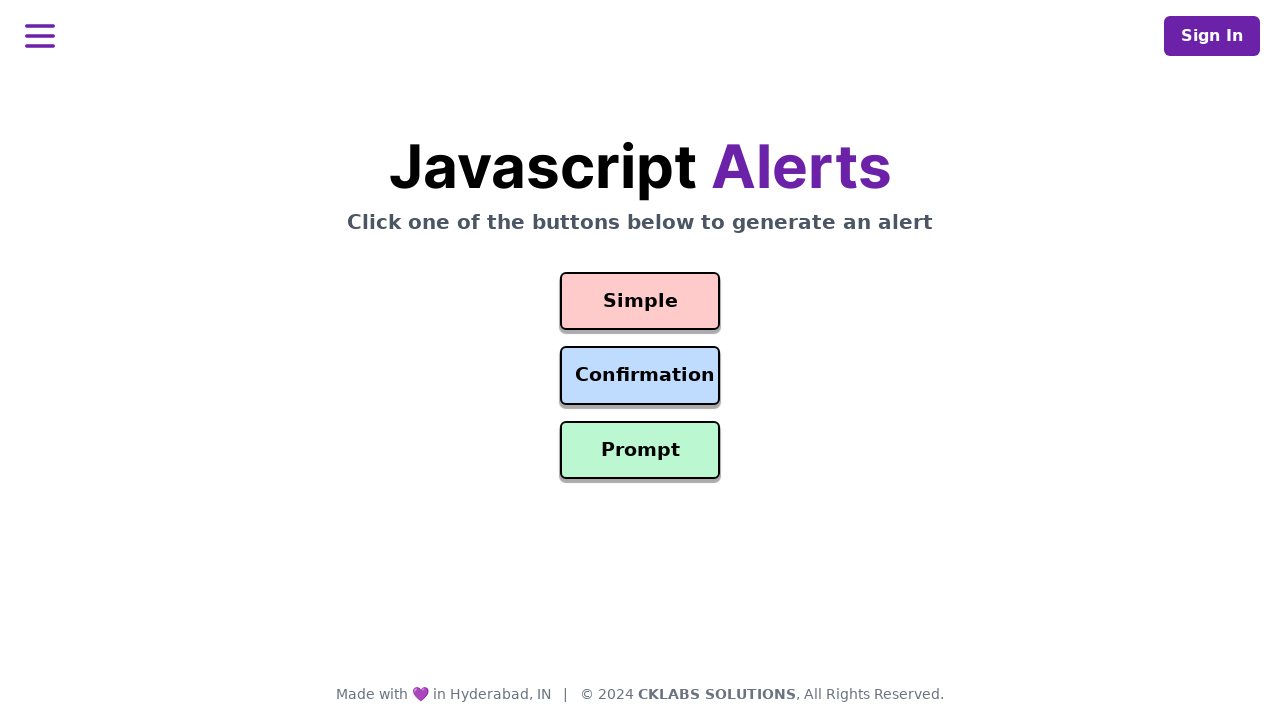

Clicked the button to trigger a simple alert at (640, 301) on #simple
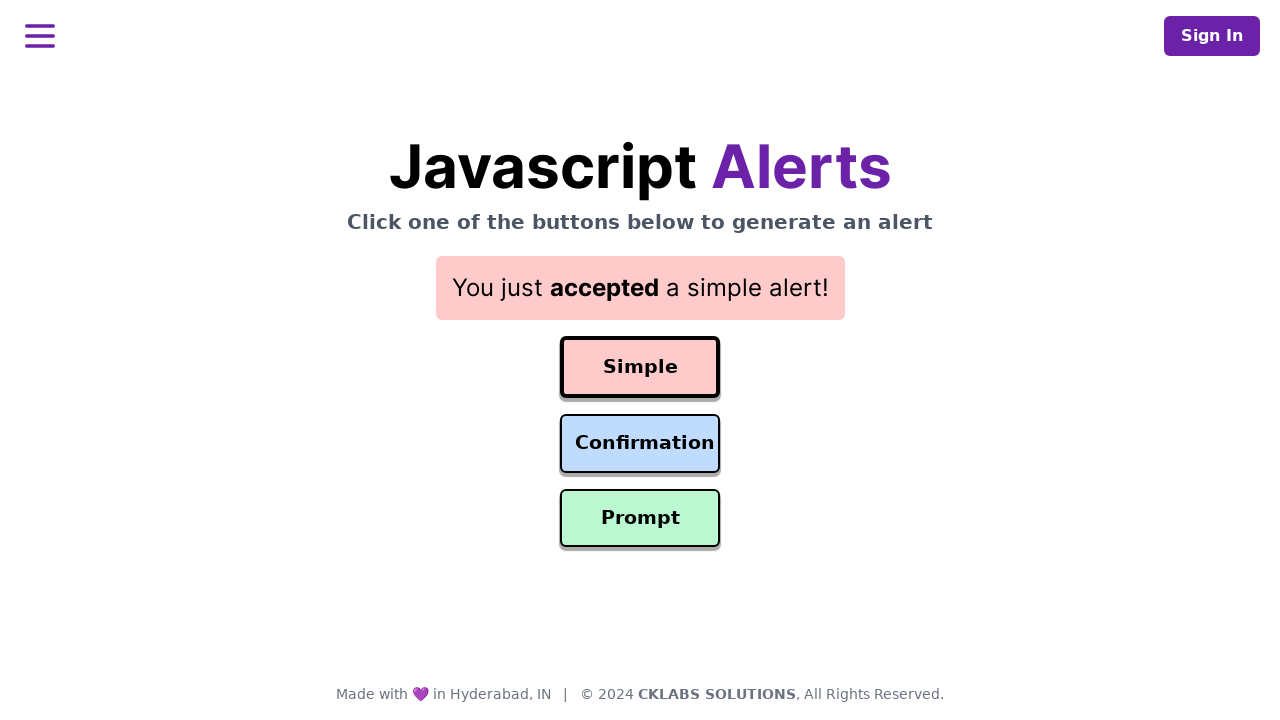

Set up dialog handler to accept the alert
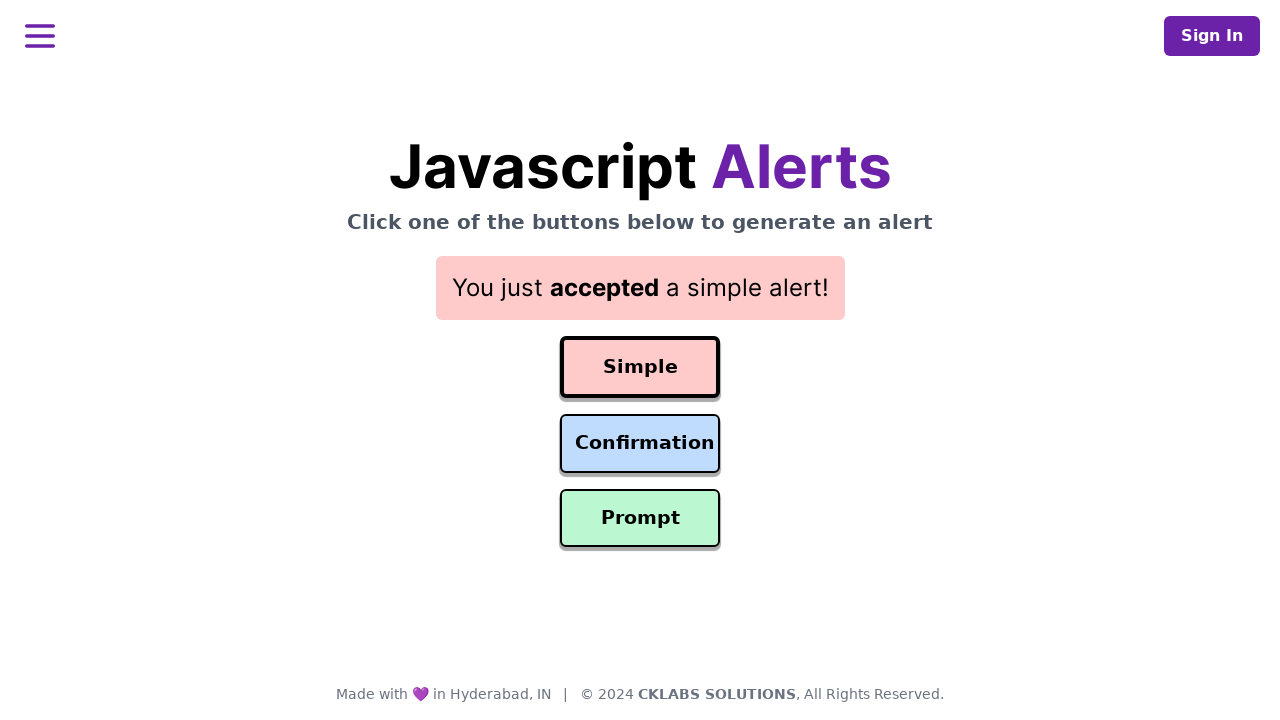

Waited for result message to appear after accepting alert
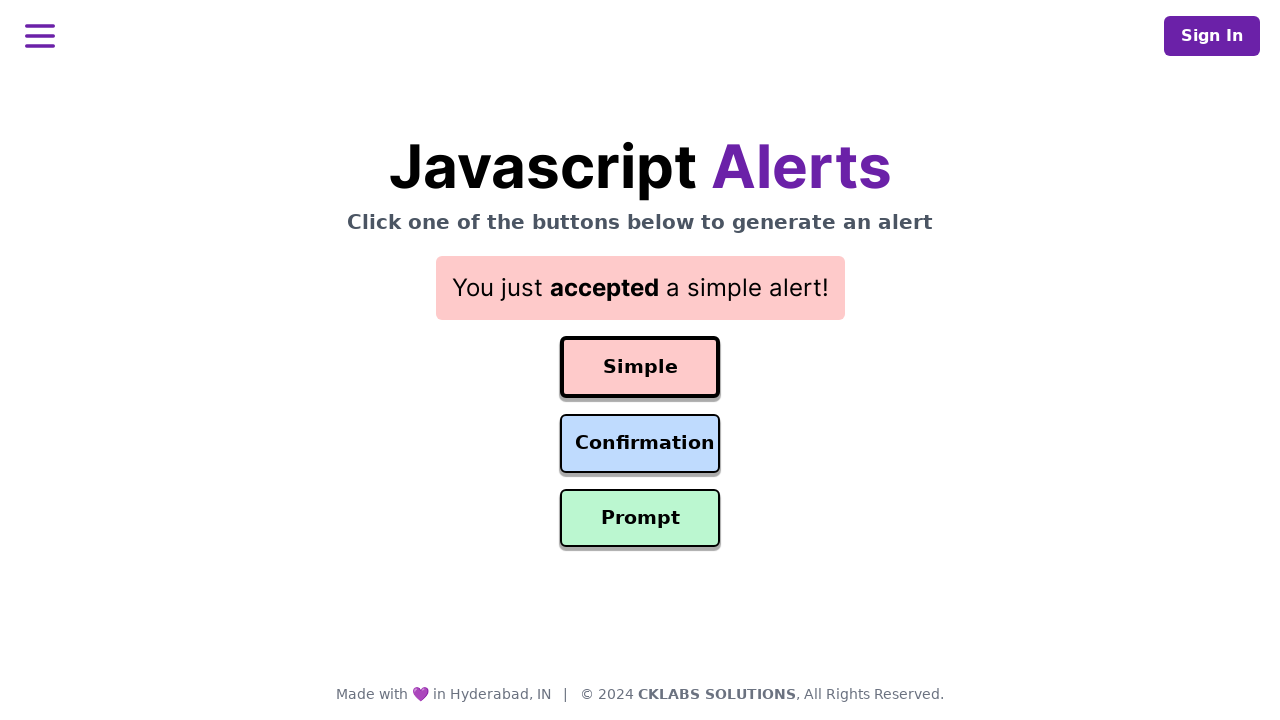

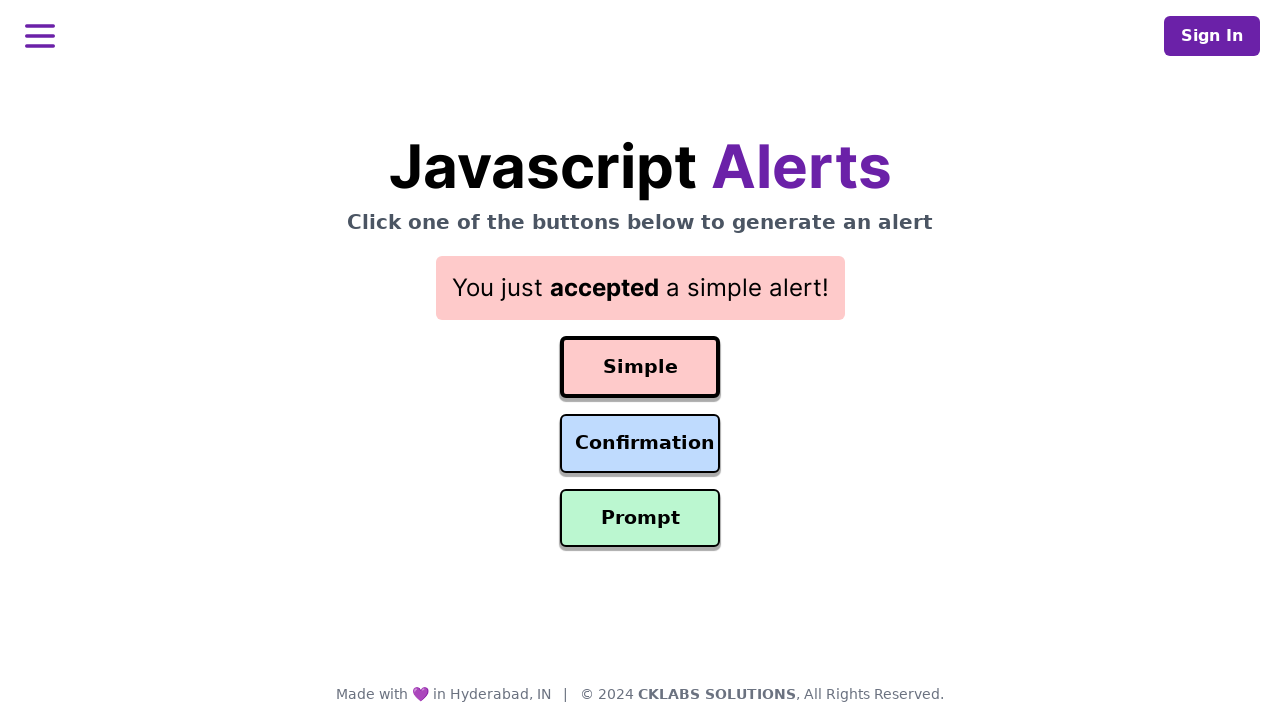